Tests the checkout/payment flow on the DemoBlaze demo e-commerce site by navigating to cart, filling out order form with customer and payment details, and confirming the purchase.

Starting URL: https://www.demoblaze.com/

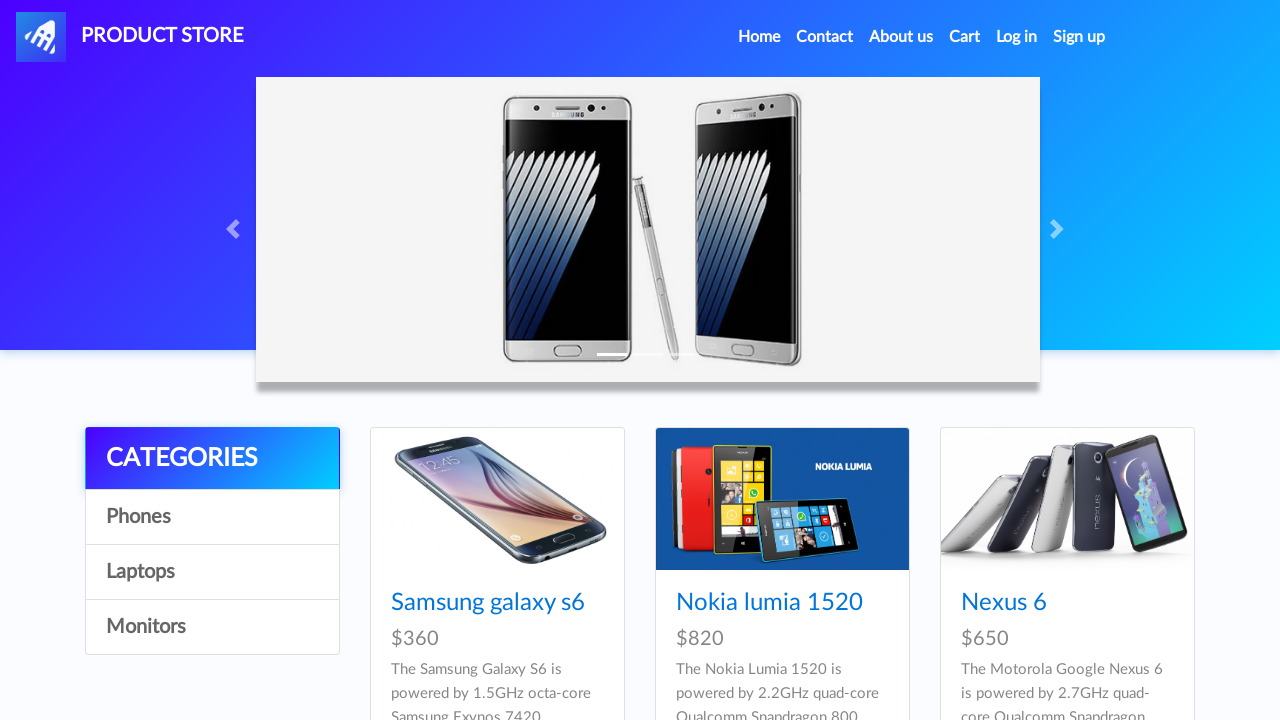

Clicked cart button to navigate to shopping cart at (965, 37) on #cartur
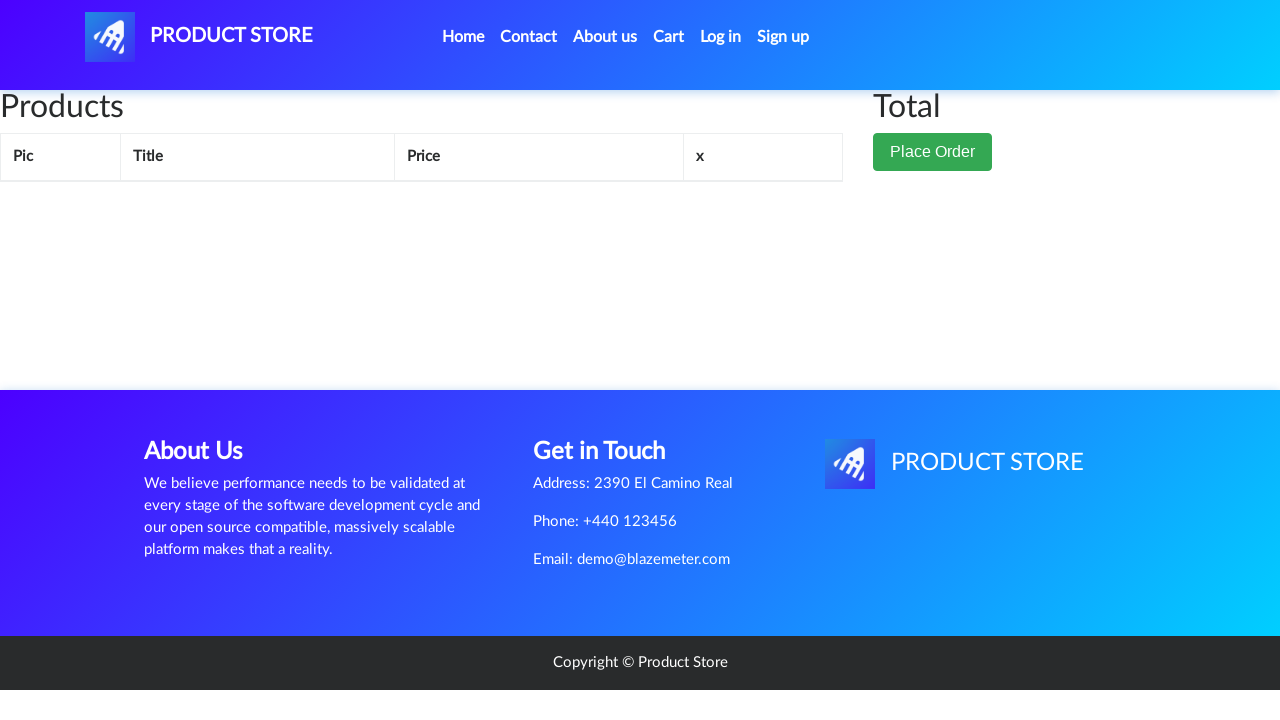

Cart page loaded and place order button appeared
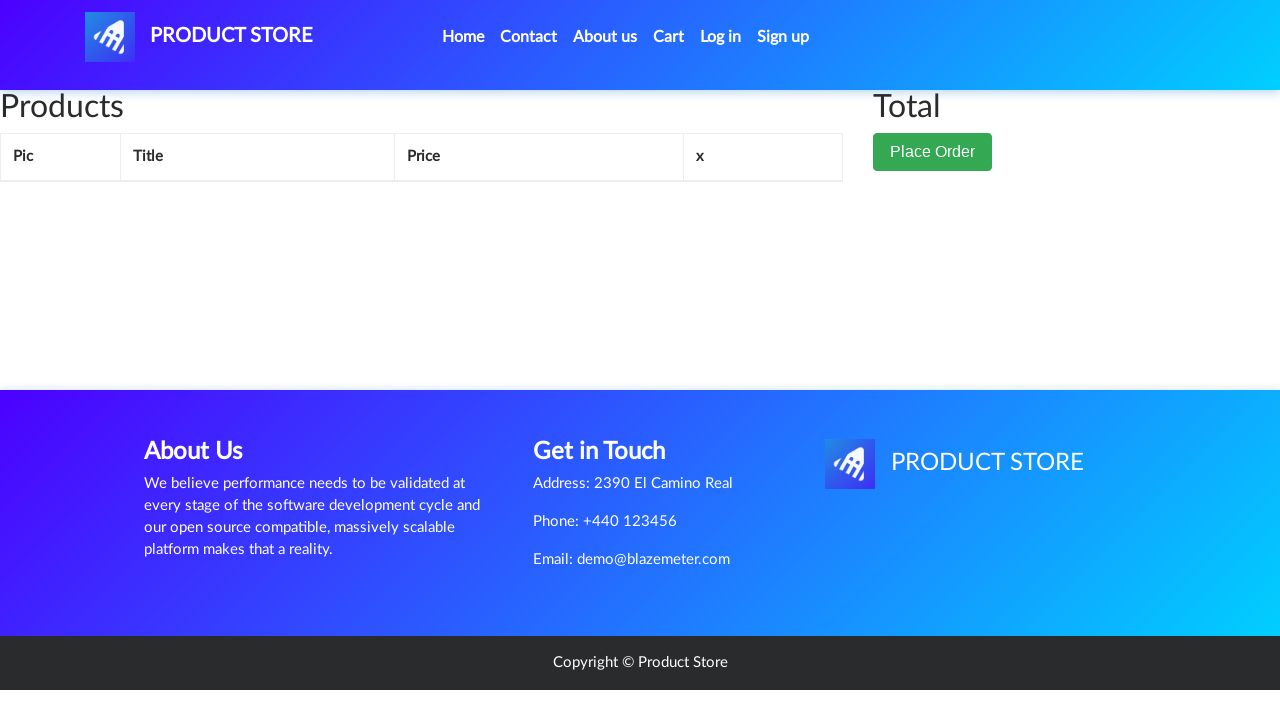

Clicked place order button at (933, 152) on .btn-success
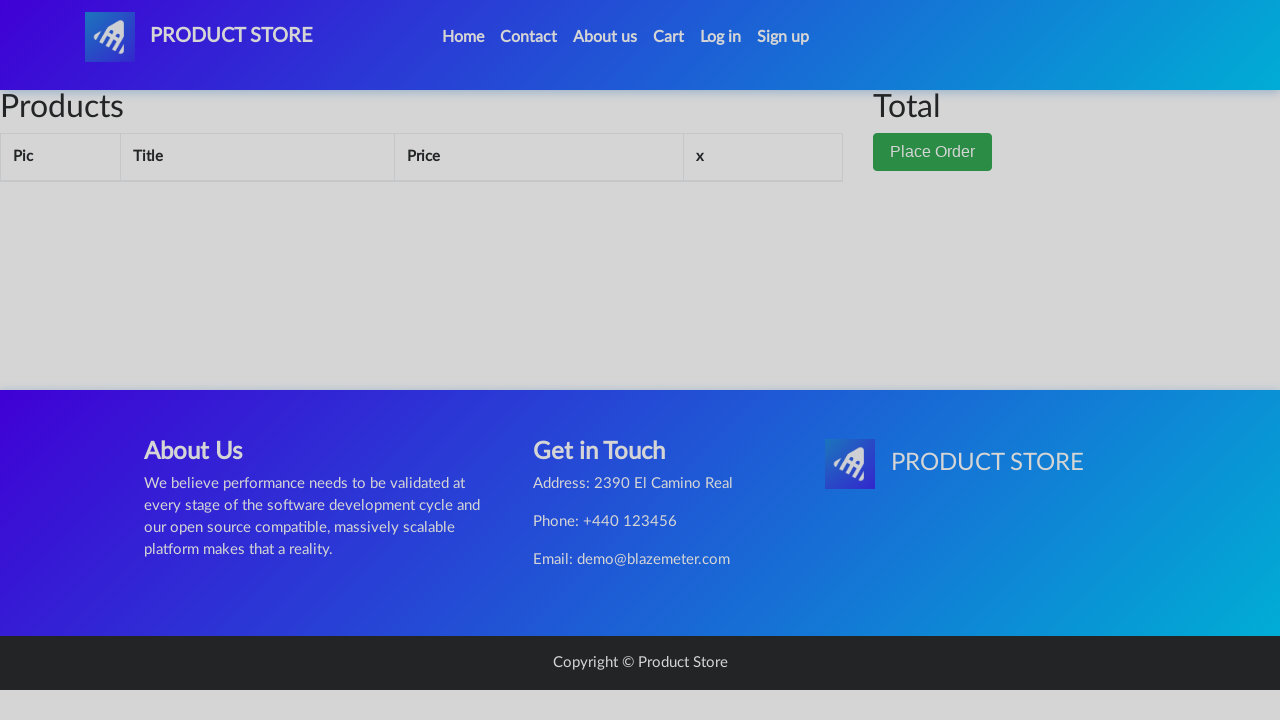

Order modal appeared
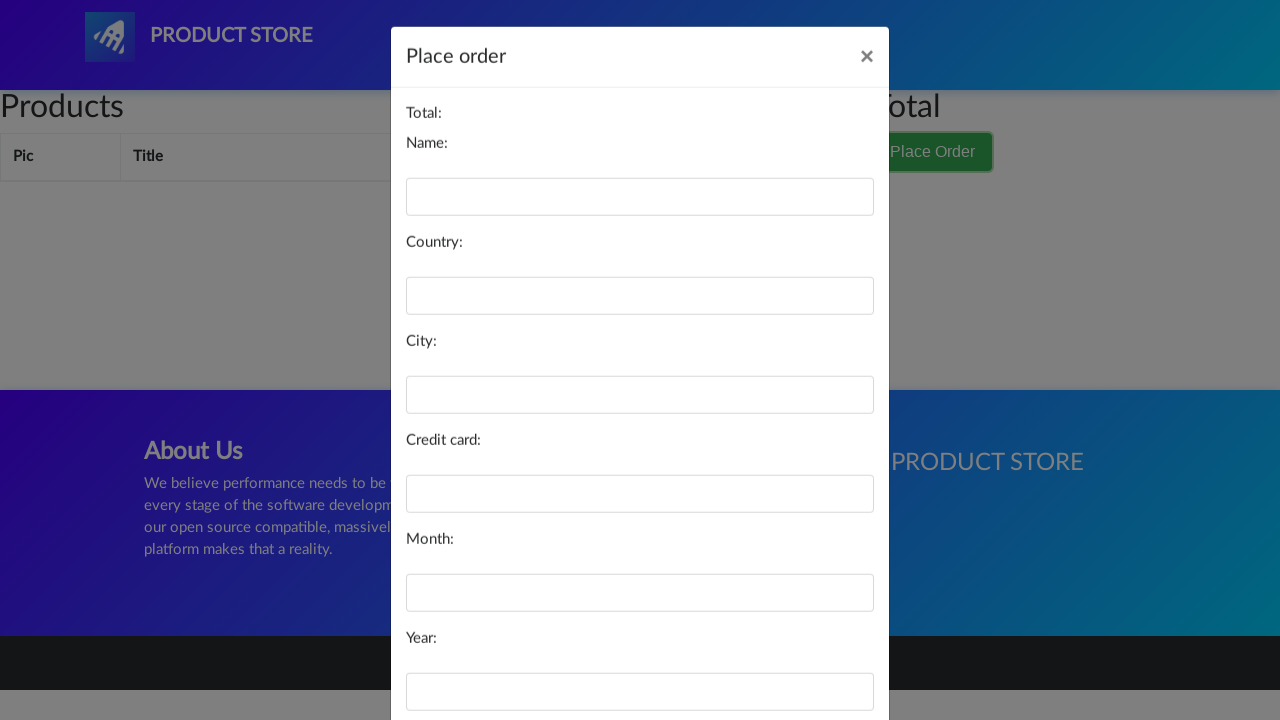

Clicked name field at (640, 201) on #name
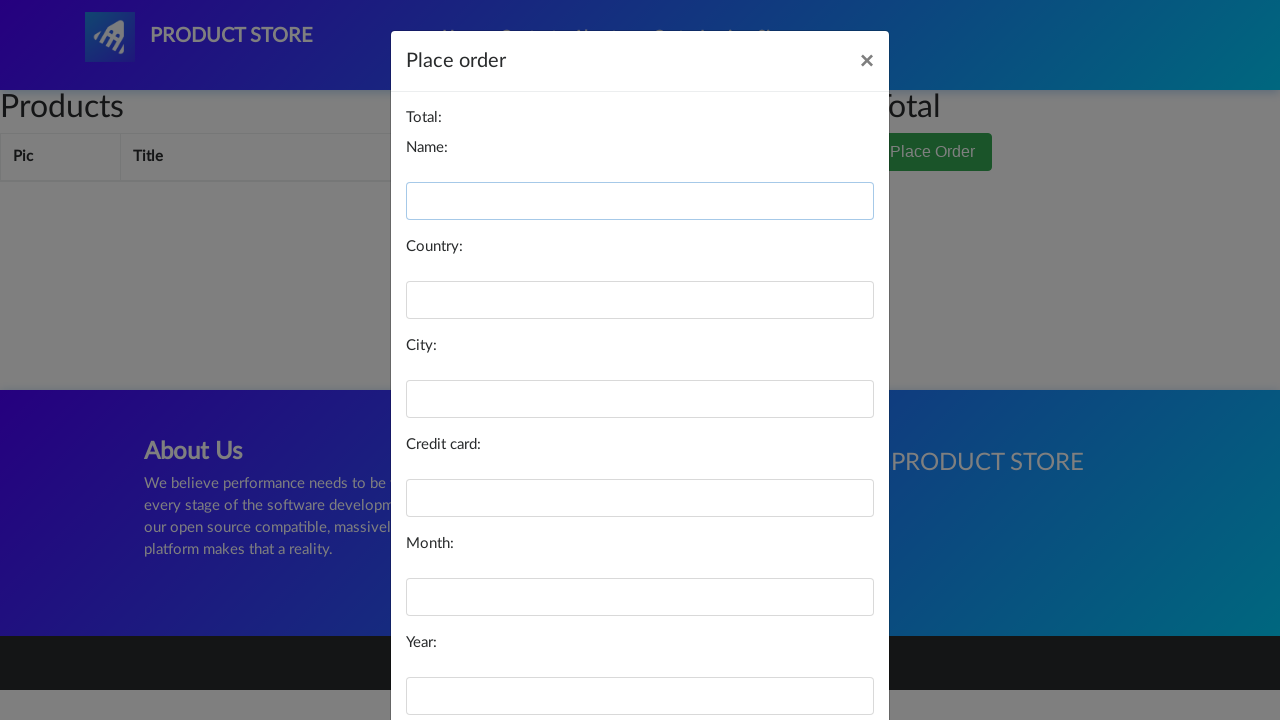

Entered customer name 'Maria' on #name
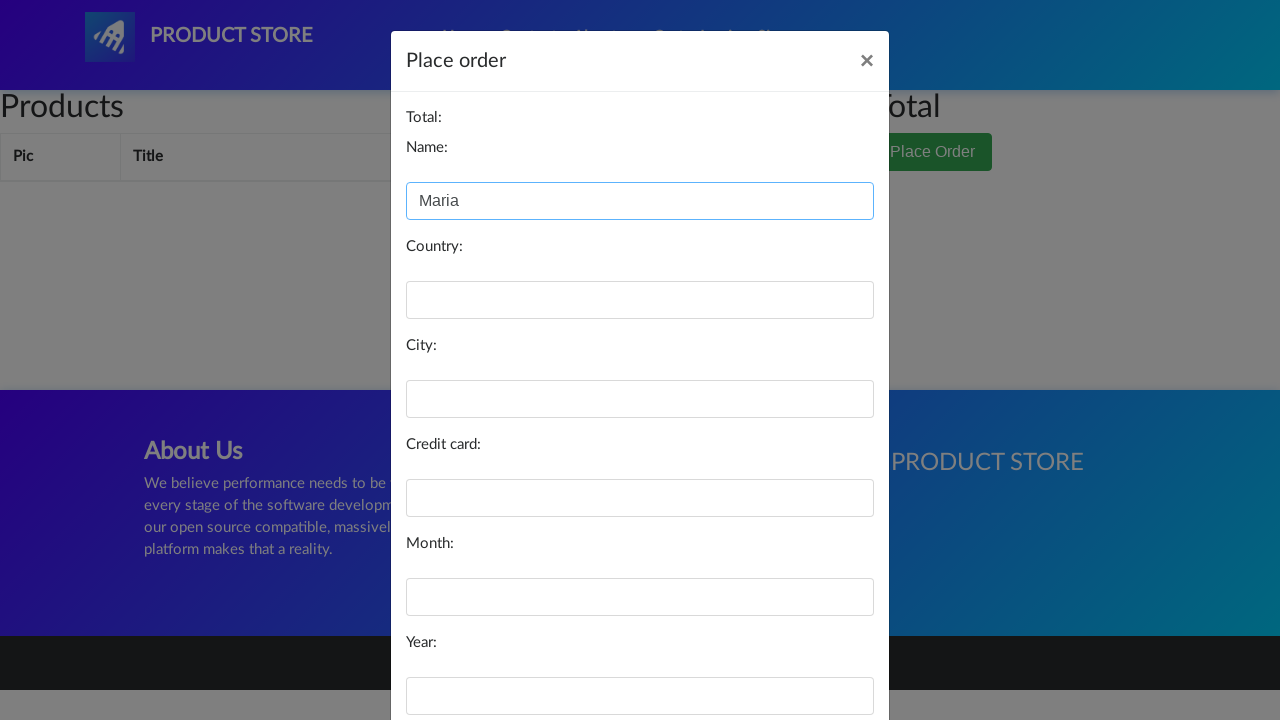

Clicked country field at (640, 300) on #country
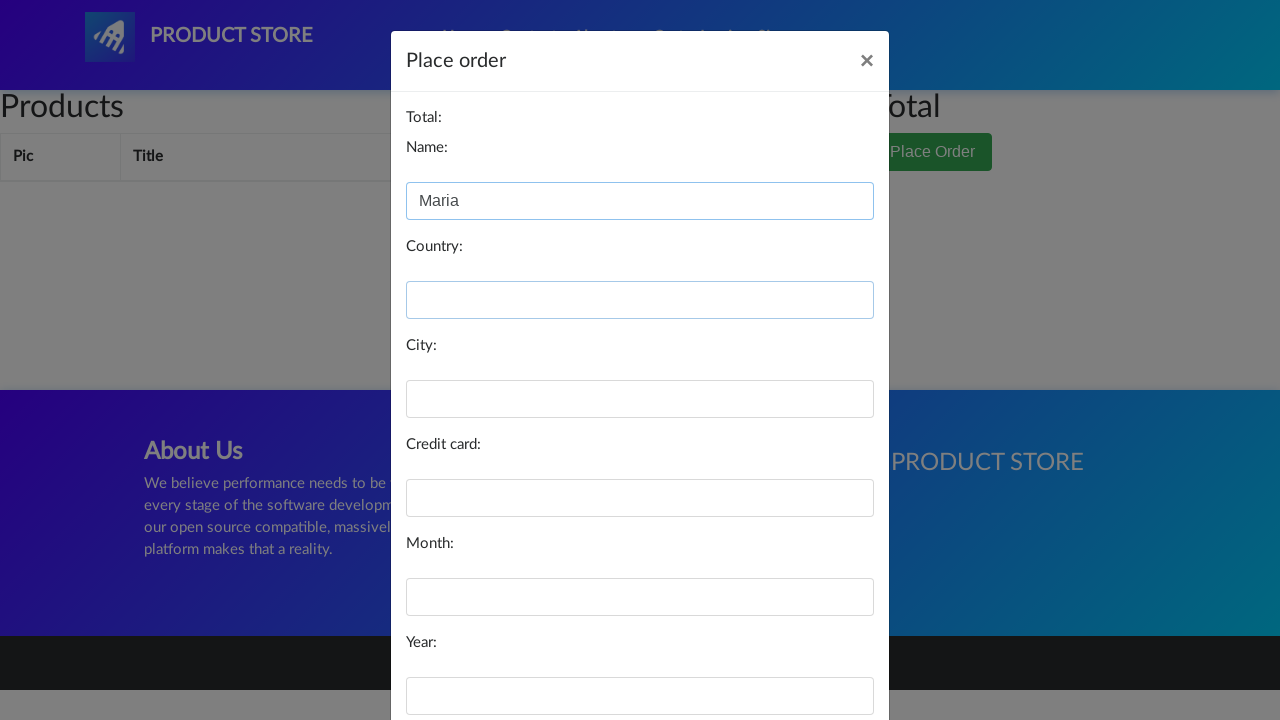

Entered country 'Spain' on #country
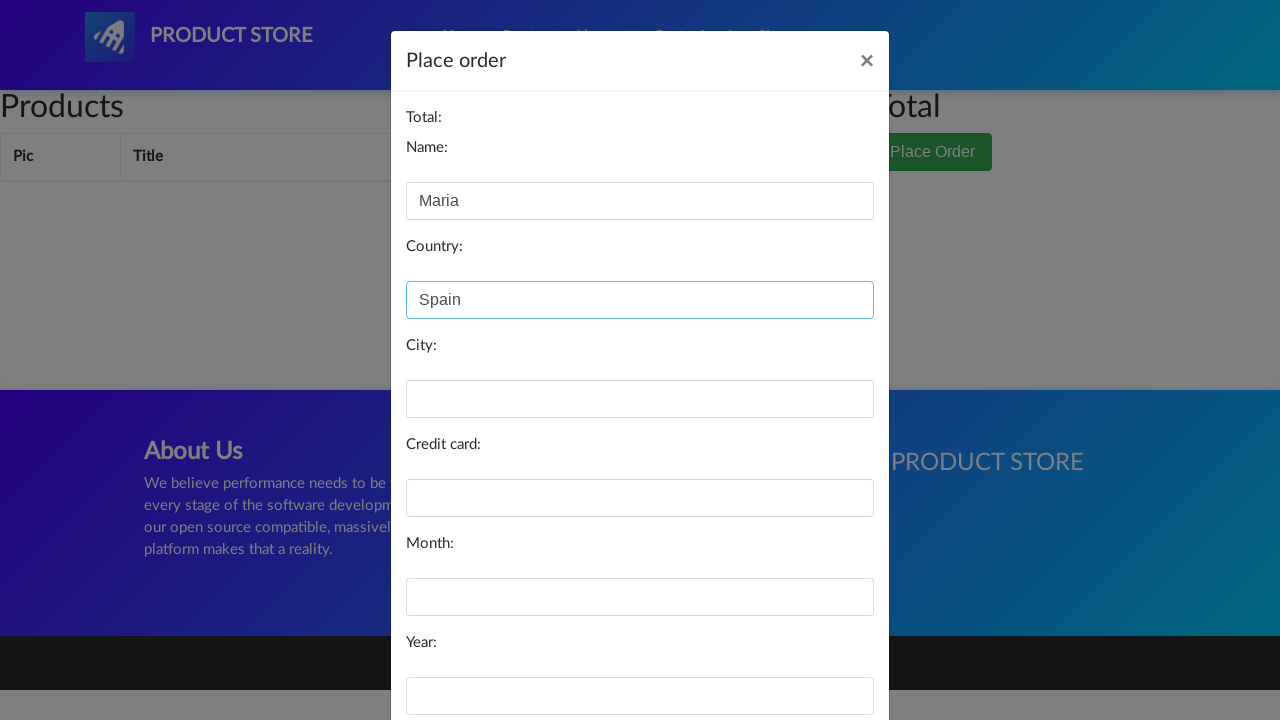

Entered city 'Barcelona' on #city
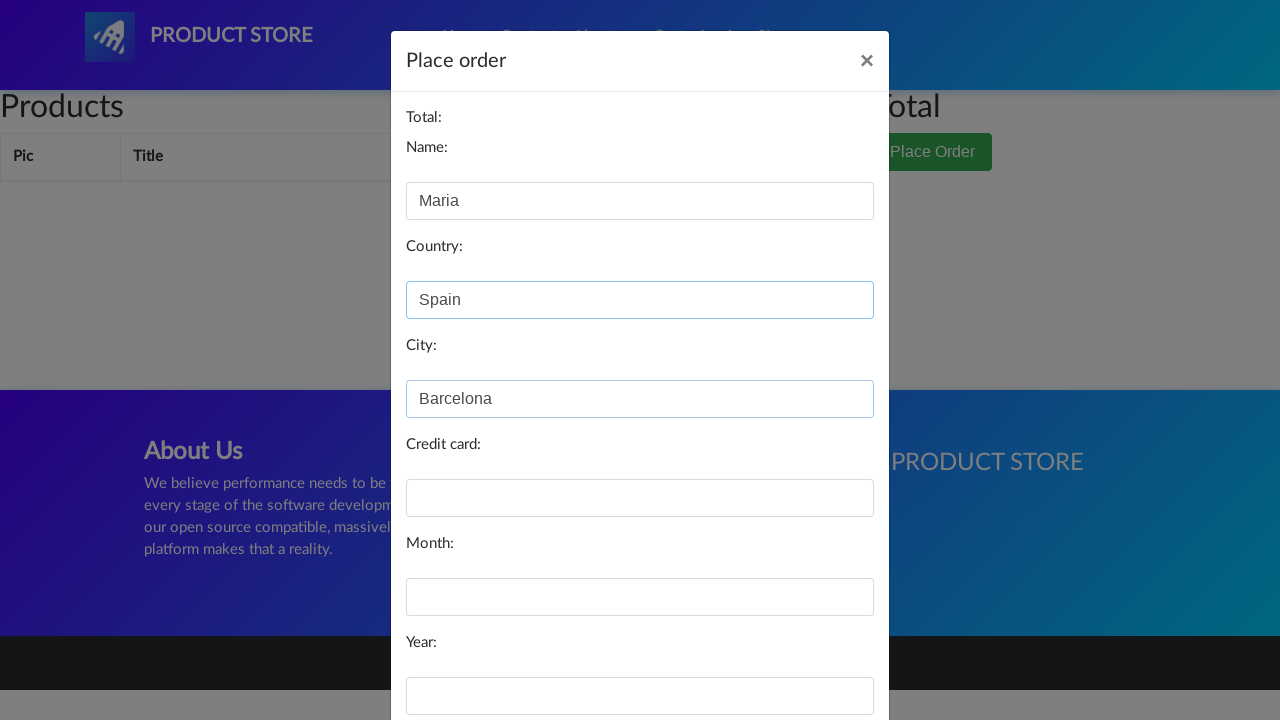

Entered credit card number on #card
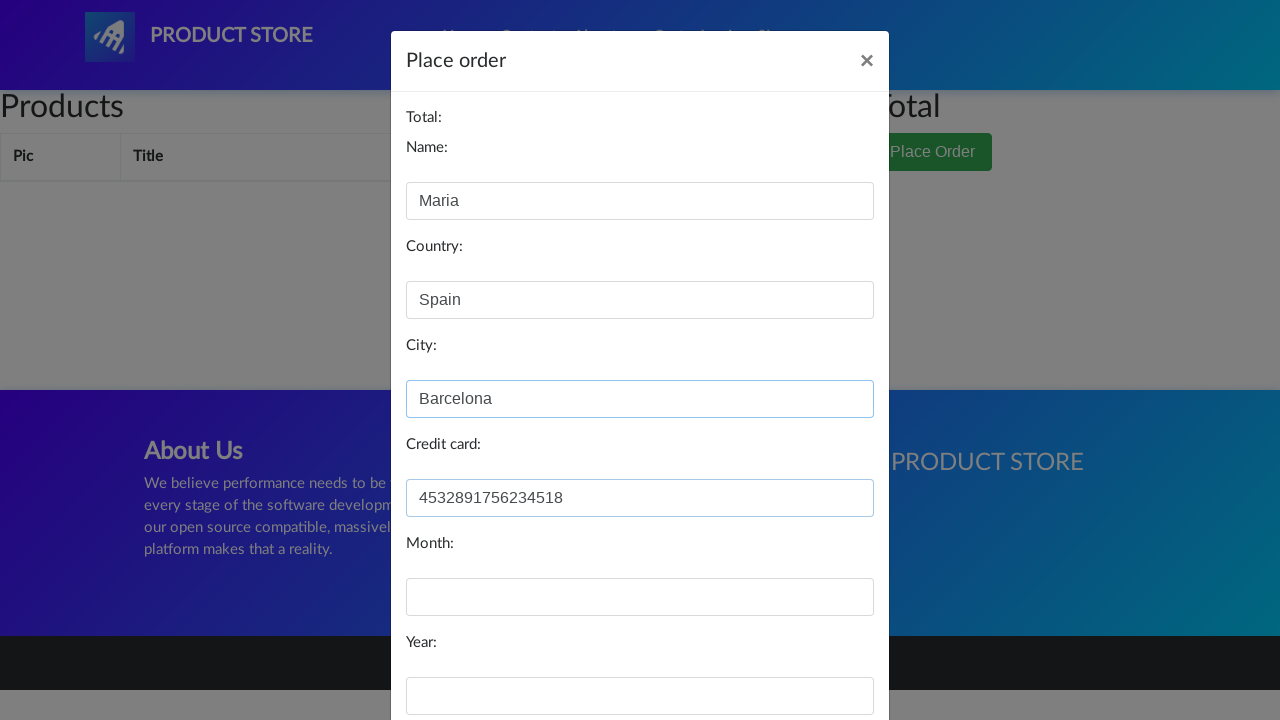

Entered card expiration month '08' on #month
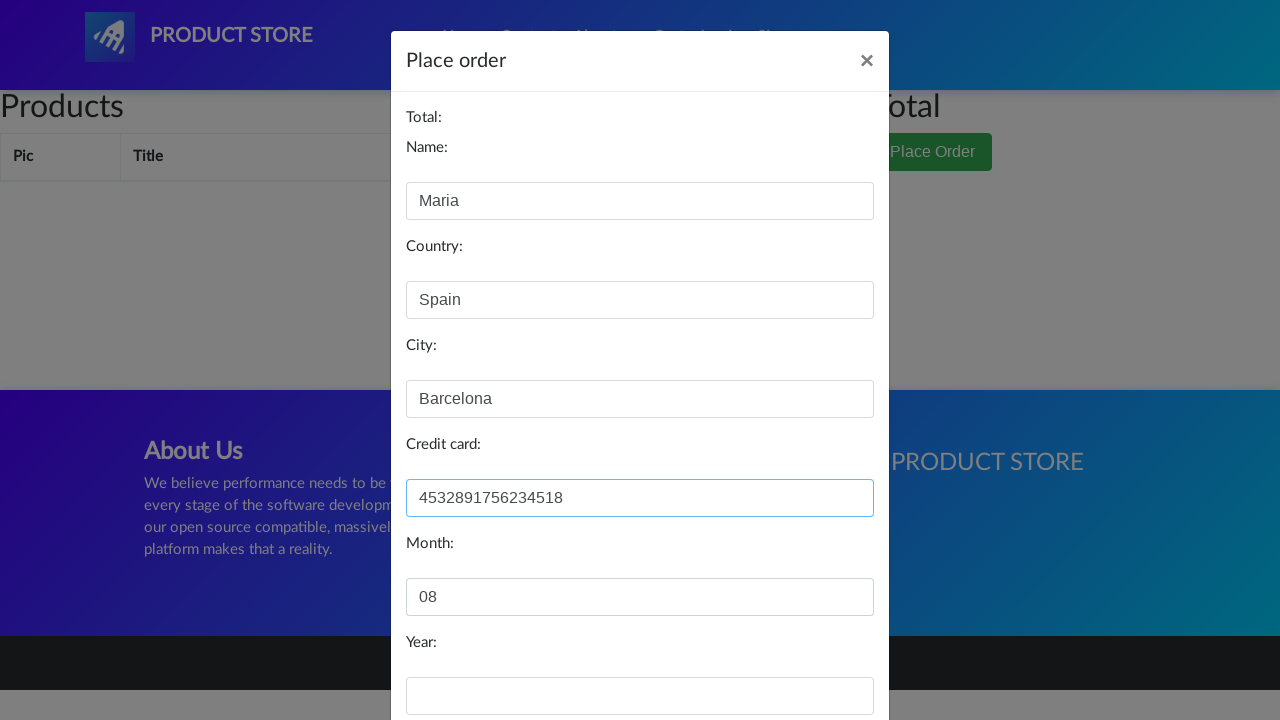

Entered card expiration year '2026' on #year
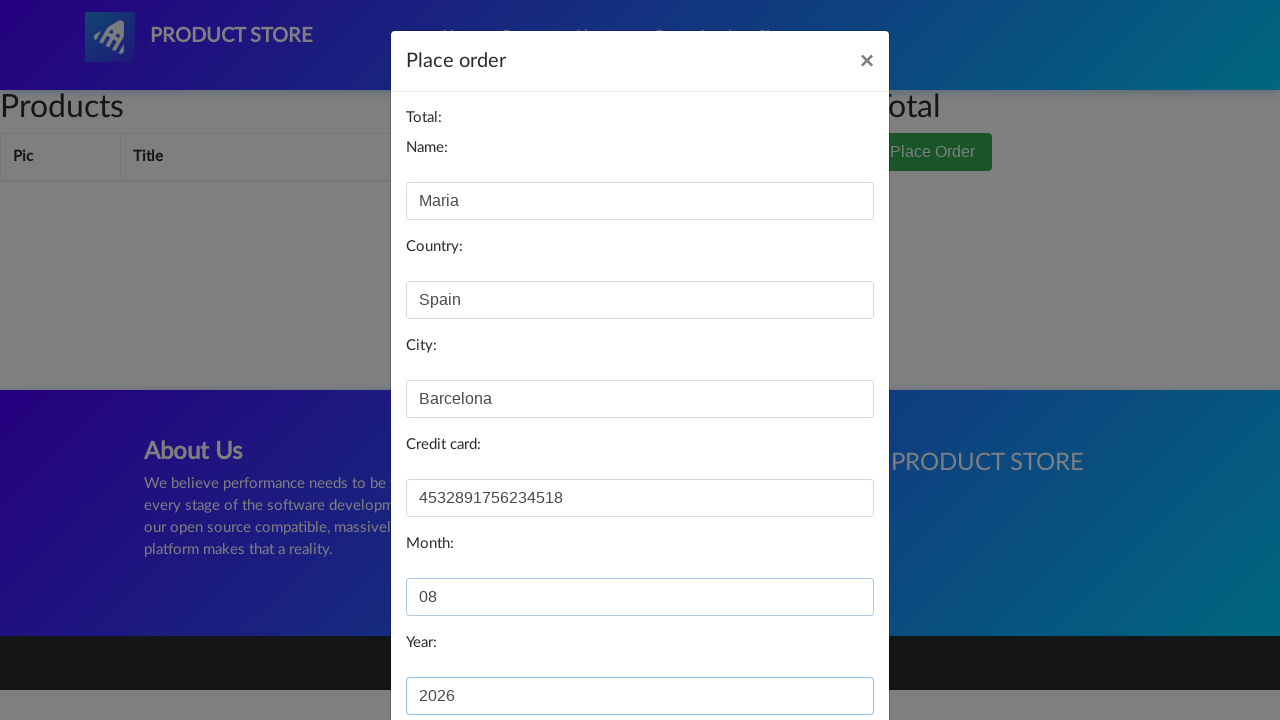

Clicked purchase button to submit order at (823, 655) on #orderModal .btn-primary
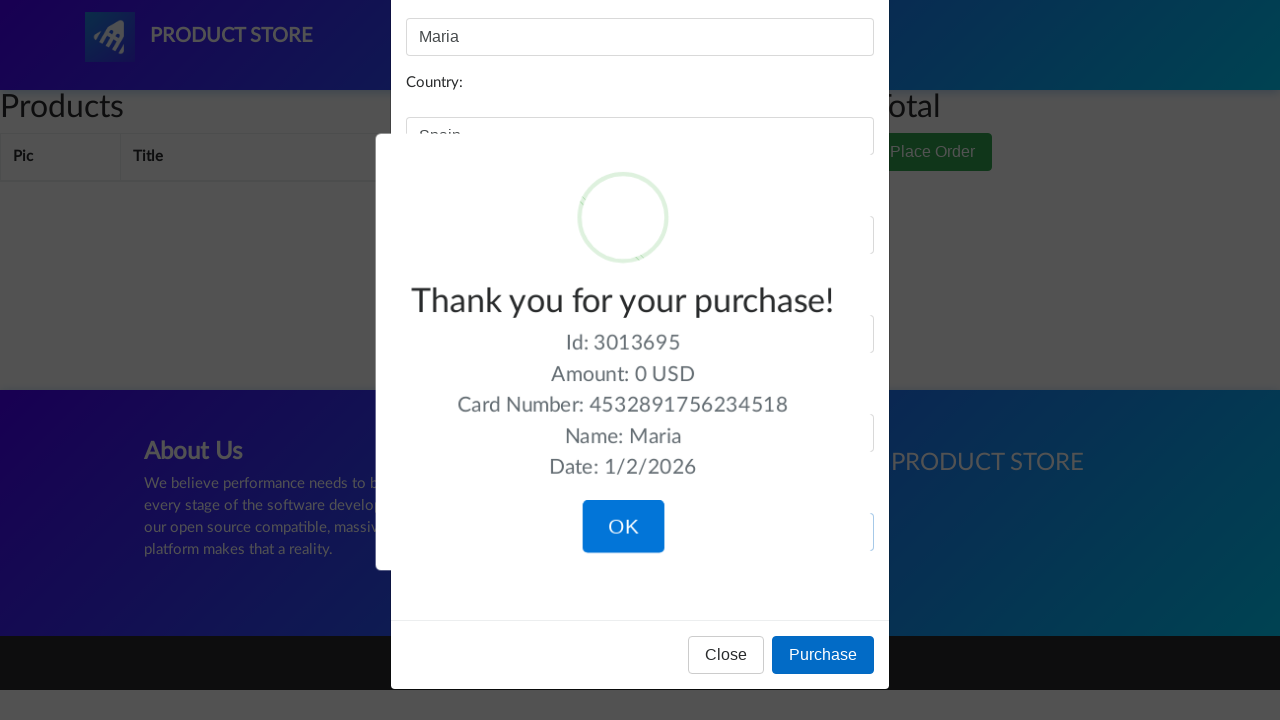

Order confirmation message appeared
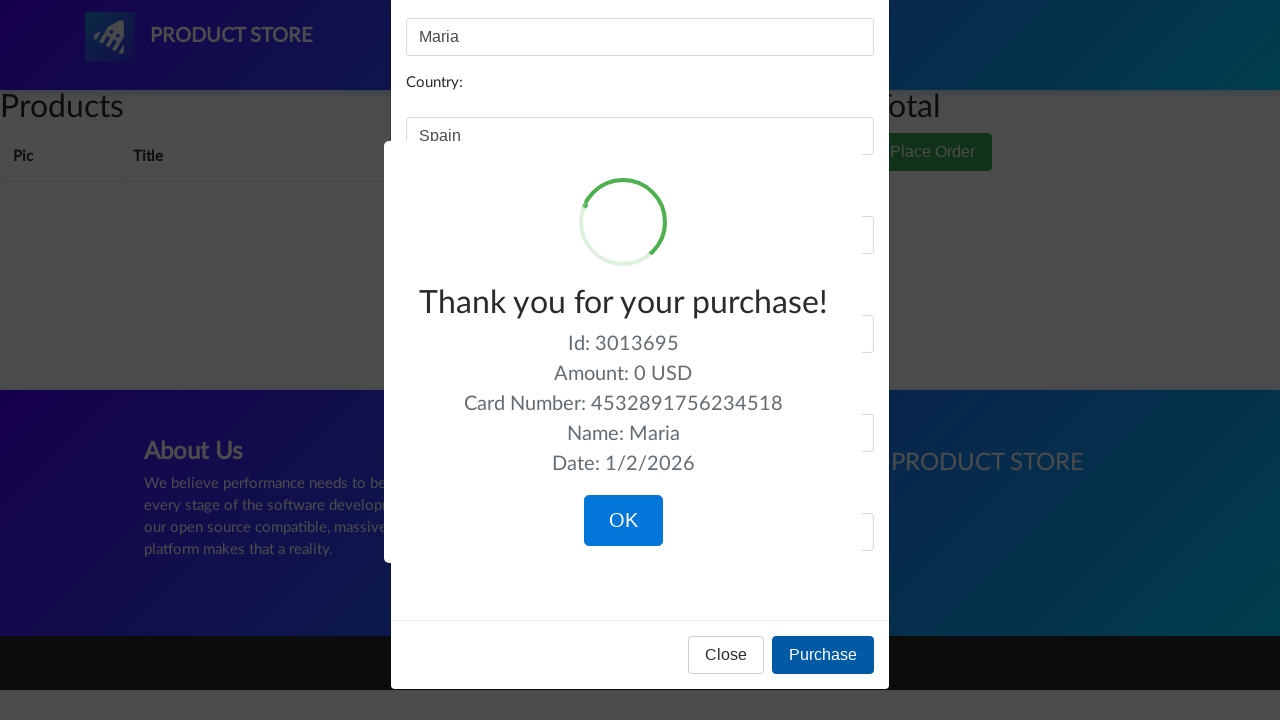

Clicked confirm button to finalize checkout at (623, 521) on .confirm
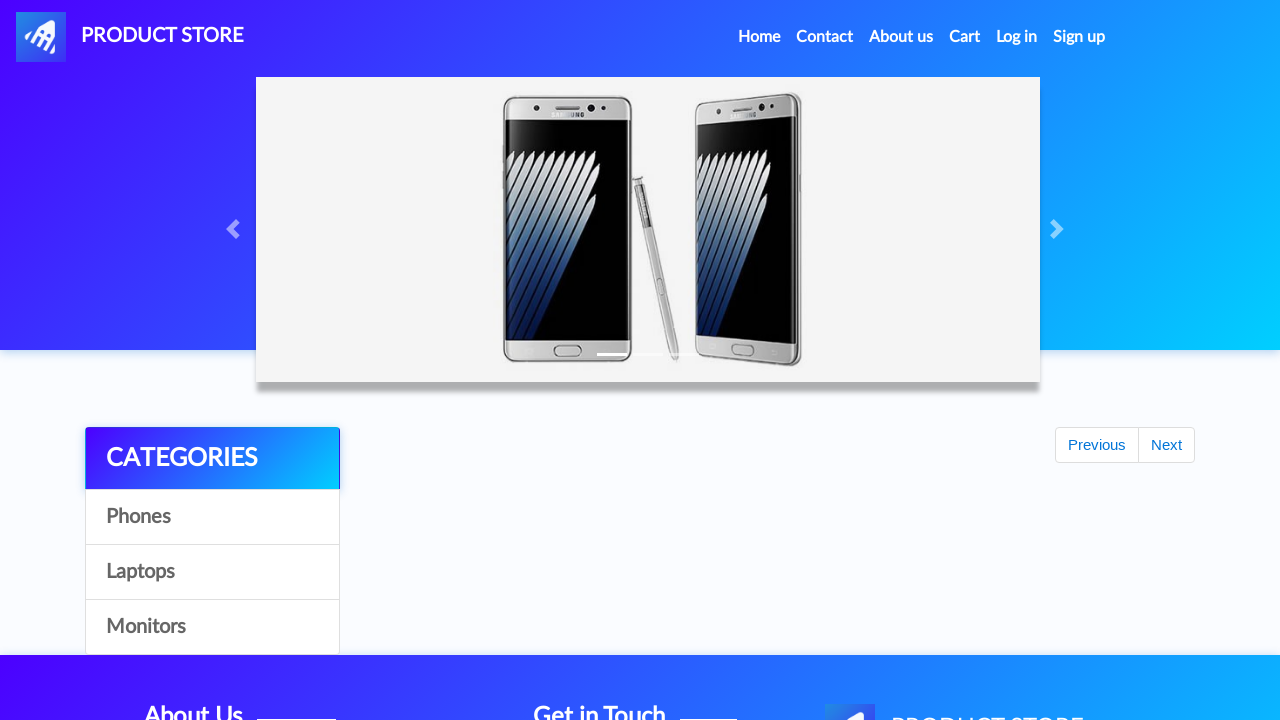

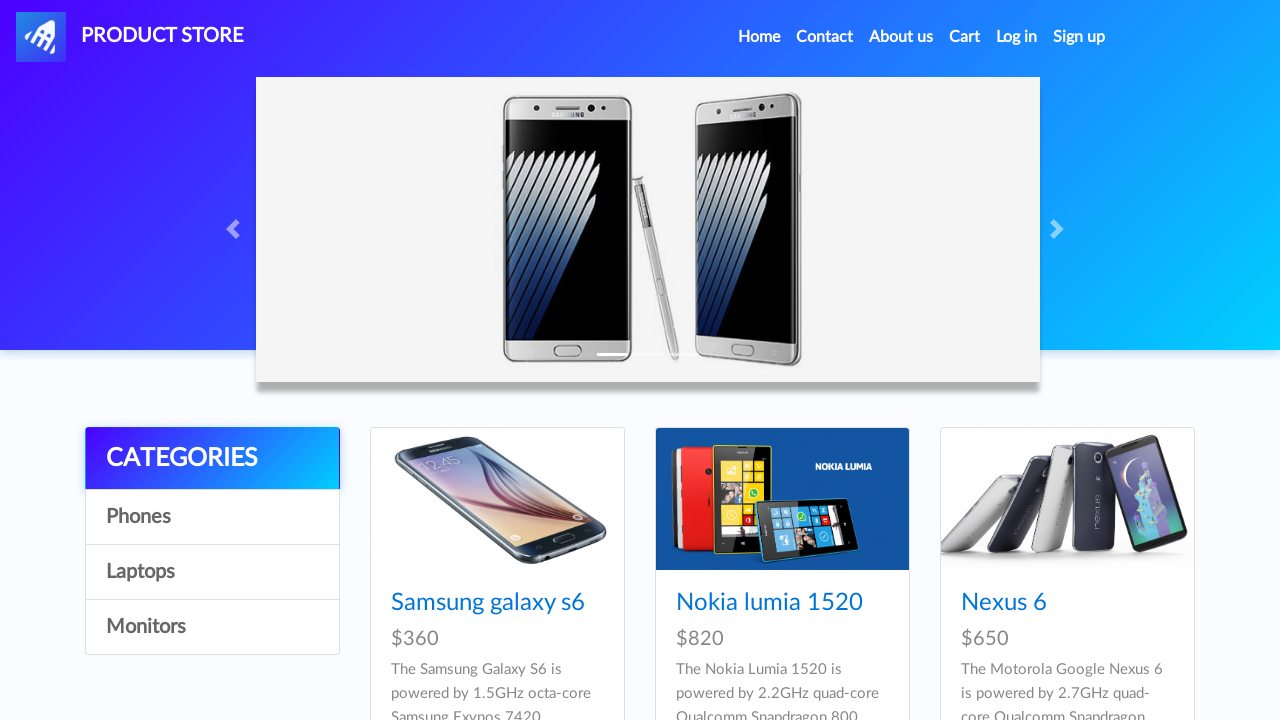